Tests drag and drop functionality by dragging the 'Drag me' element and dropping it onto the 'Drop here' target area, then verifies the text changes to 'Dropped!'

Starting URL: https://demoqa.com/droppable

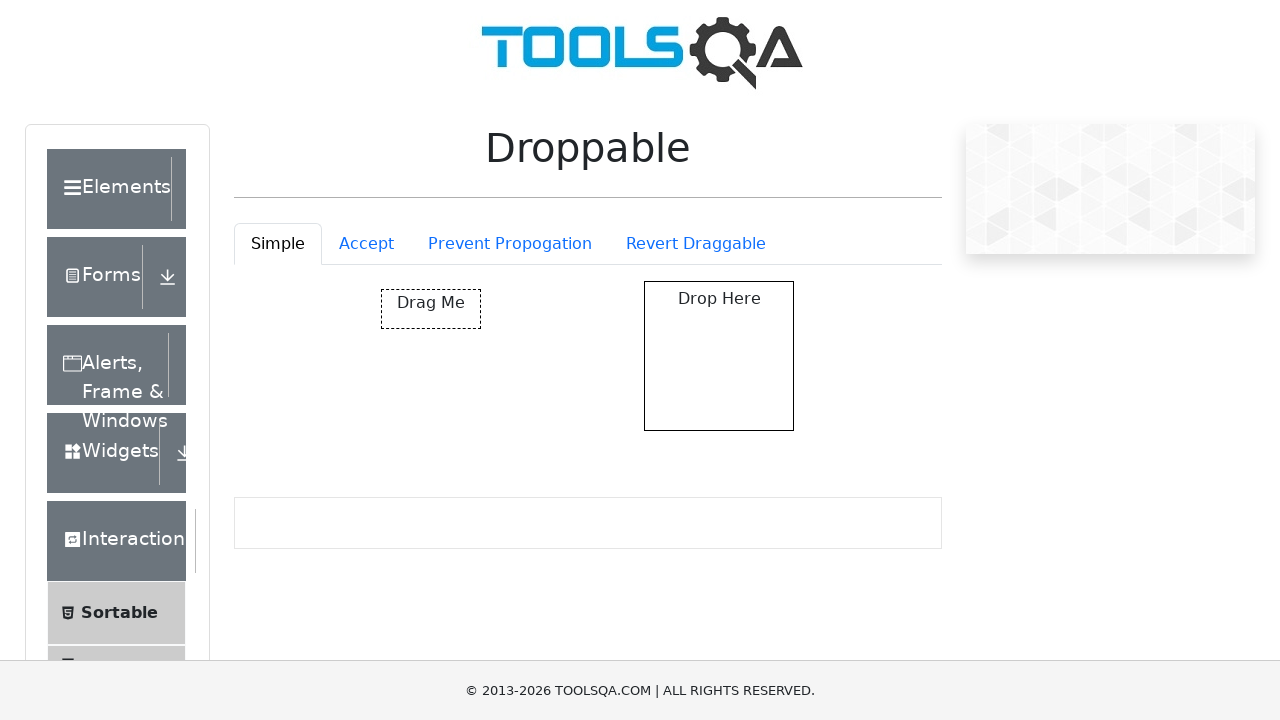

Located the draggable element with id 'draggable'
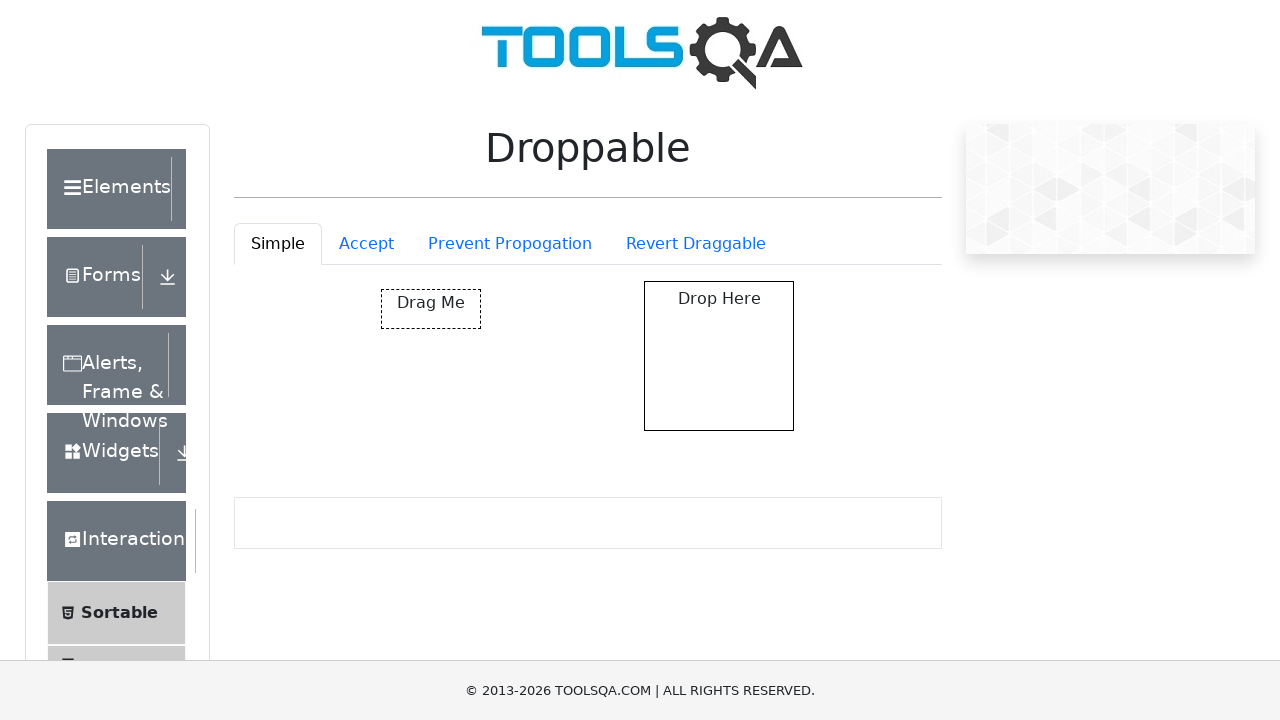

Located the drop target element with id 'droppable'
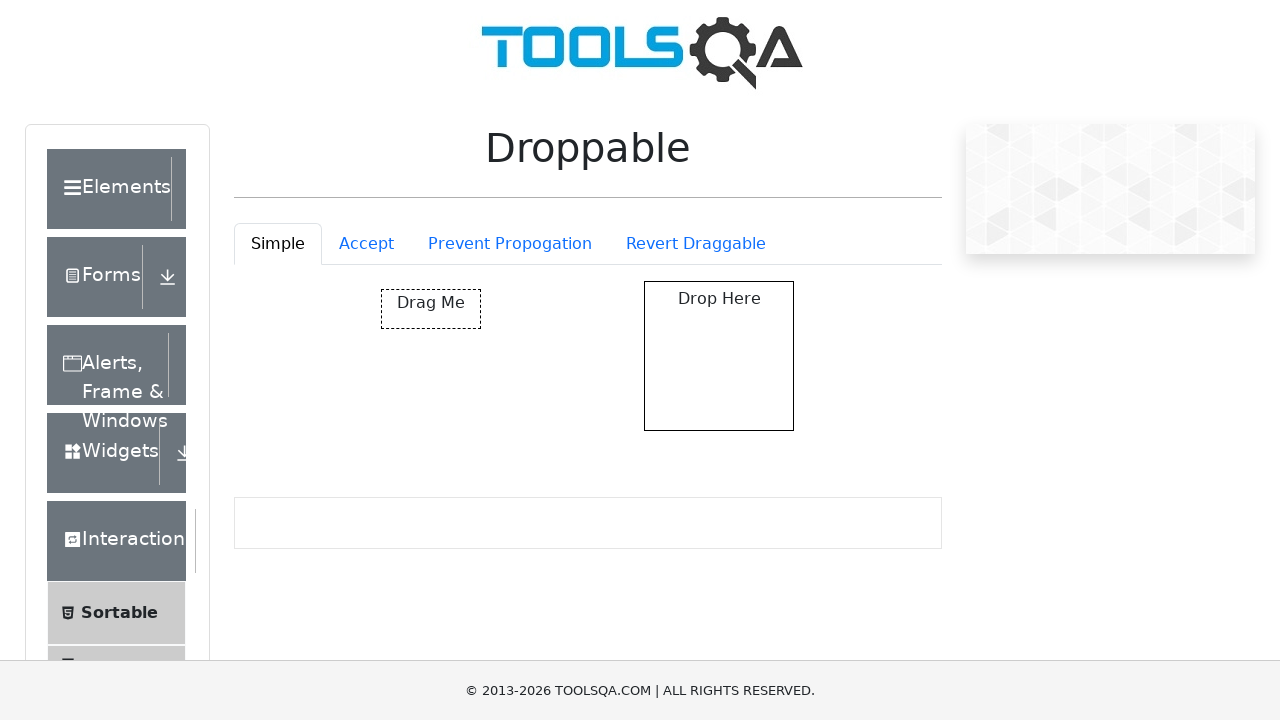

Dragged 'Drag me' element onto the 'Drop here' target area at (719, 356)
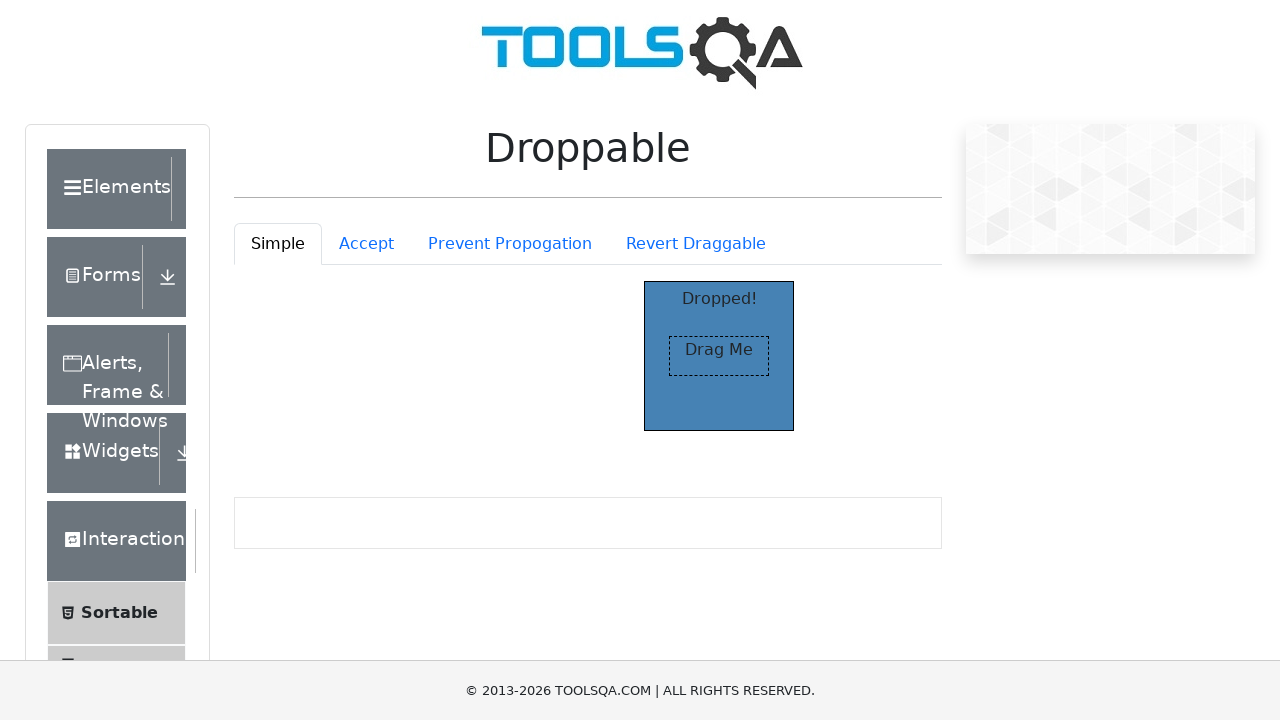

Verified that drop target text changed to 'Dropped!'
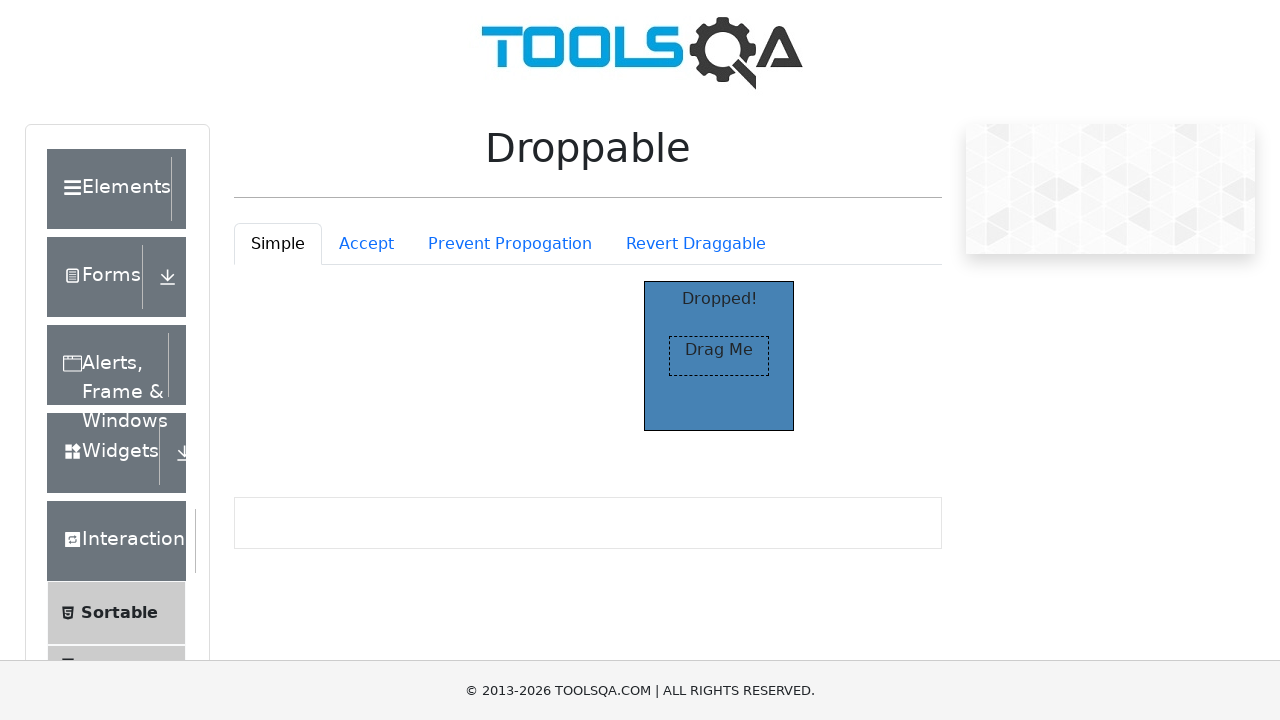

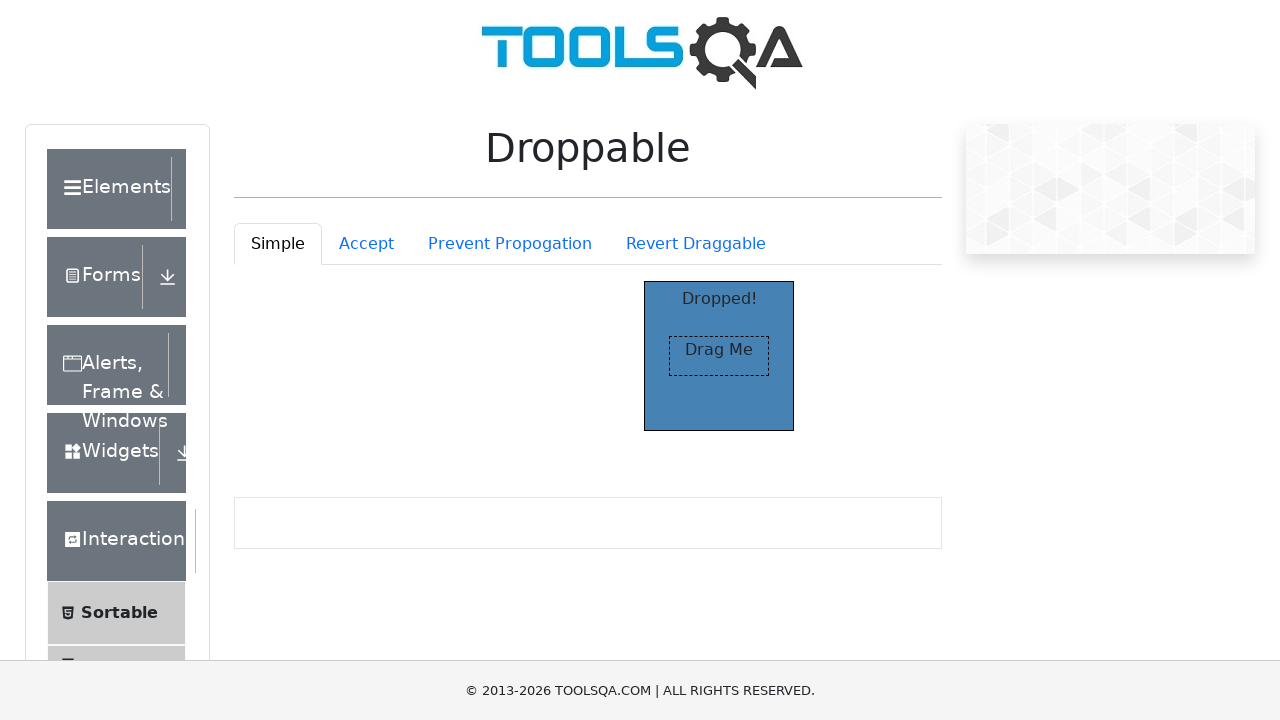